Navigates to the Bootswatch default theme page and waits for the DOM content to load

Starting URL: https://bootswatch.com/default

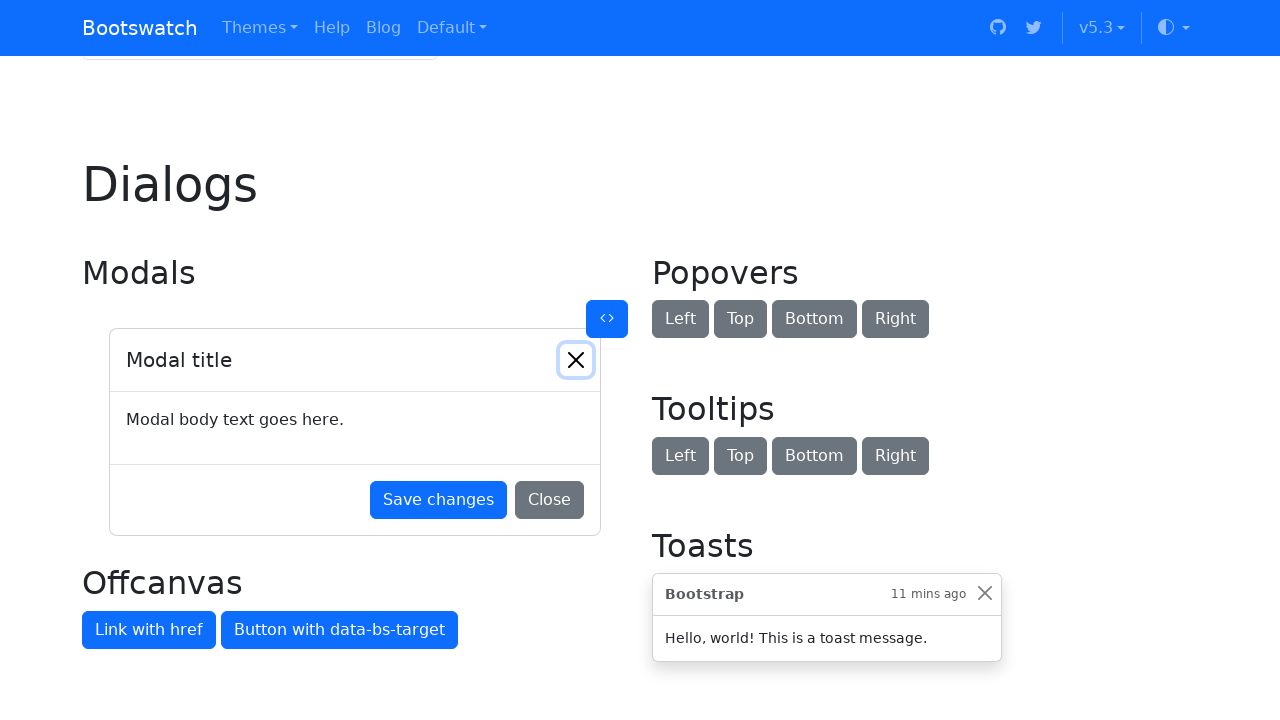

Navigated to Bootswatch default theme page
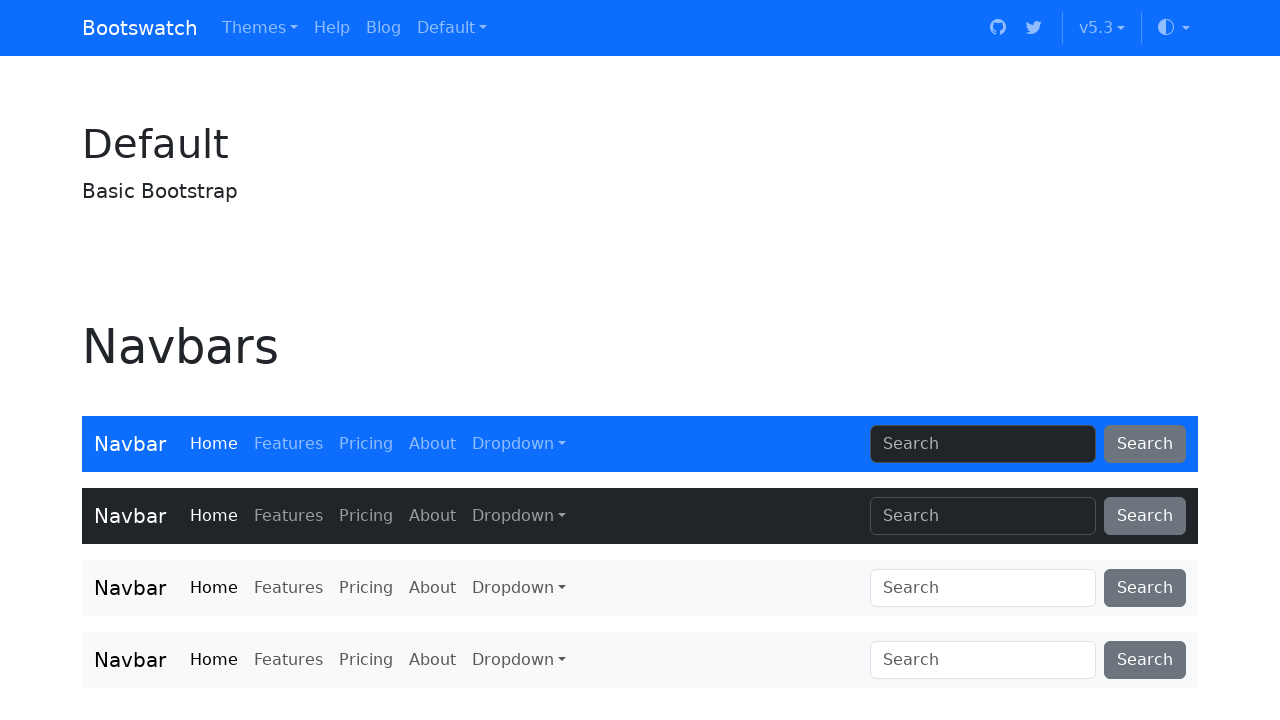

DOM content loaded
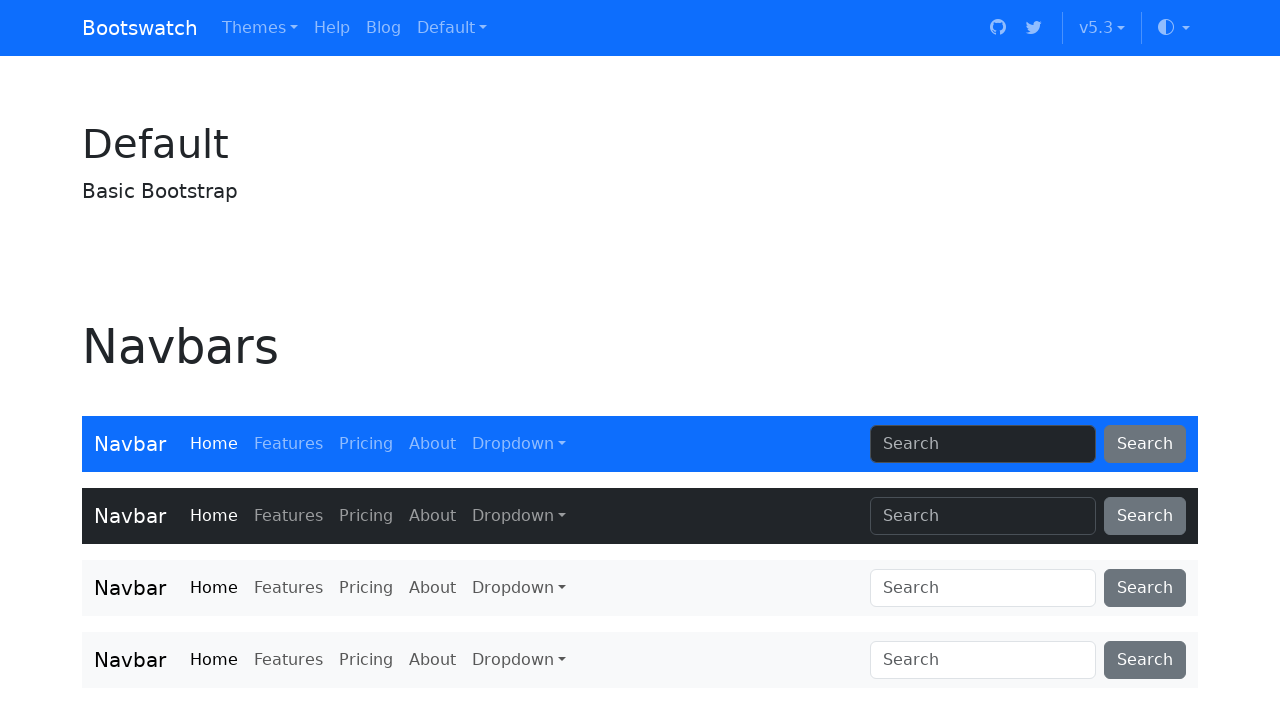

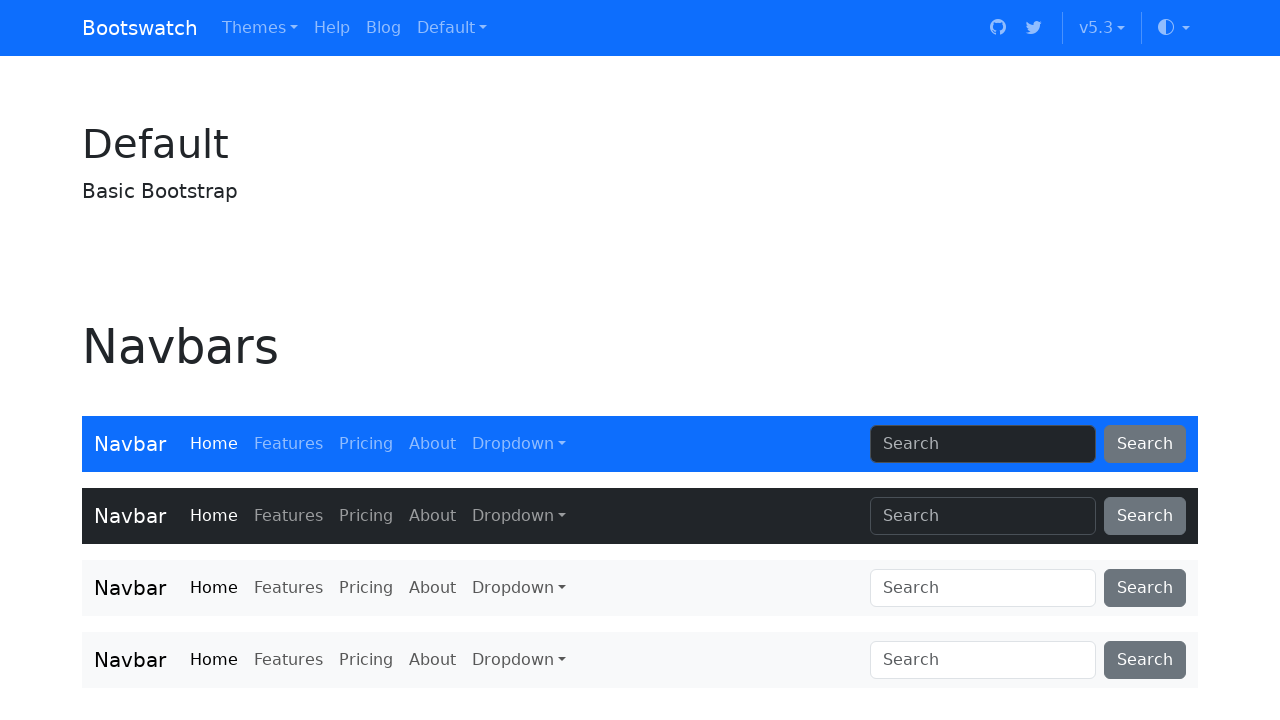